Tests a checkout form on Bootstrap's example page by filling out billing information, shipping address, and payment details including credit card information, then submitting the form.

Starting URL: https://getbootstrap.com/docs/4.0/examples/checkout/

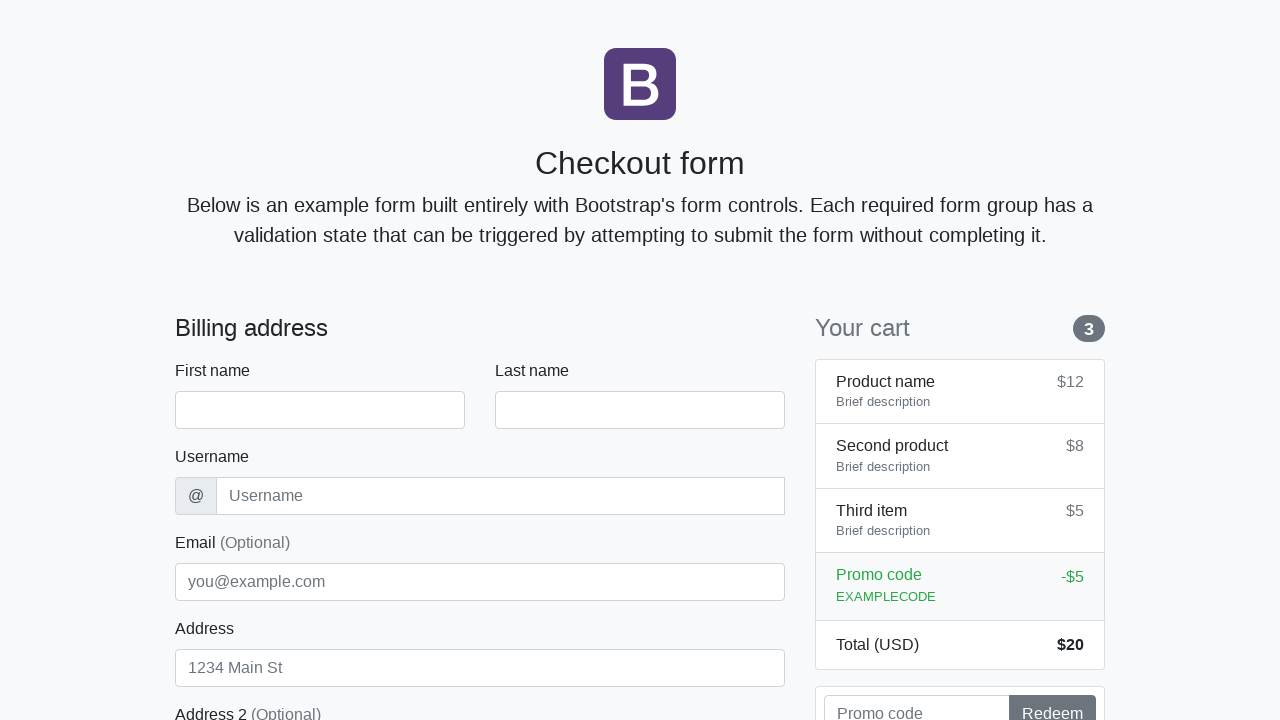

Waited for checkout form to load
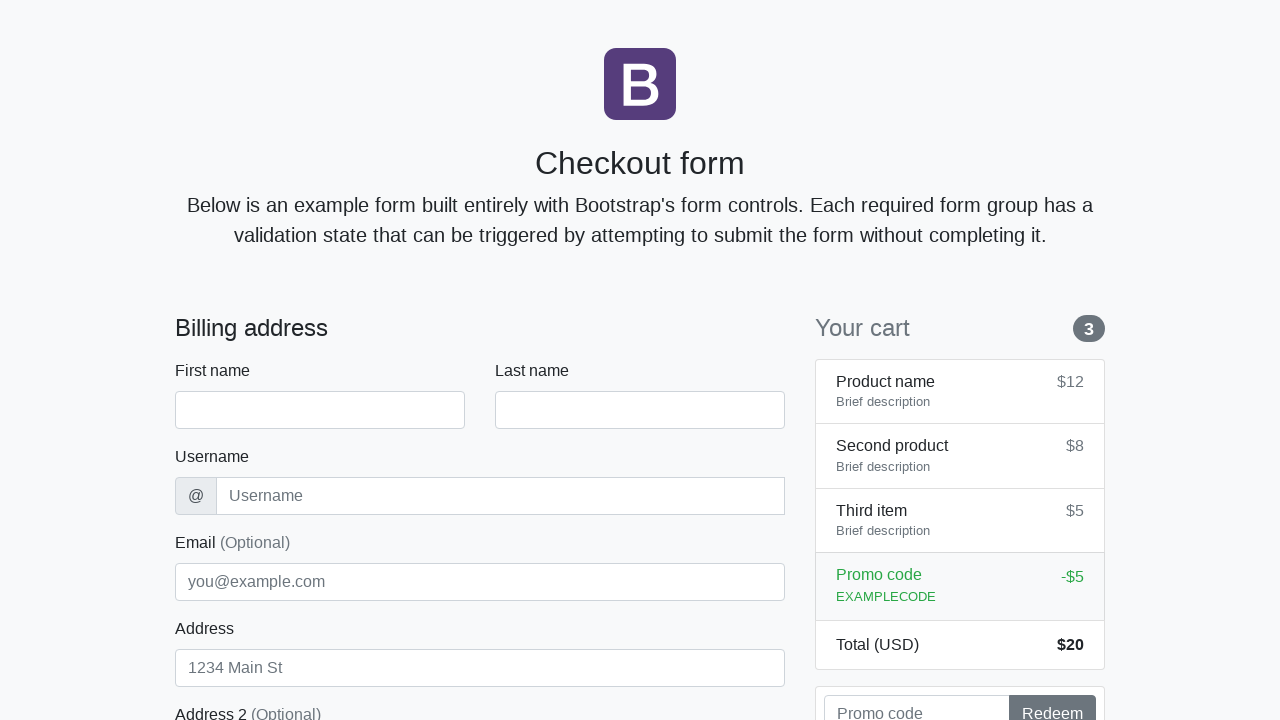

Filled first name with 'Marcus' on #firstName
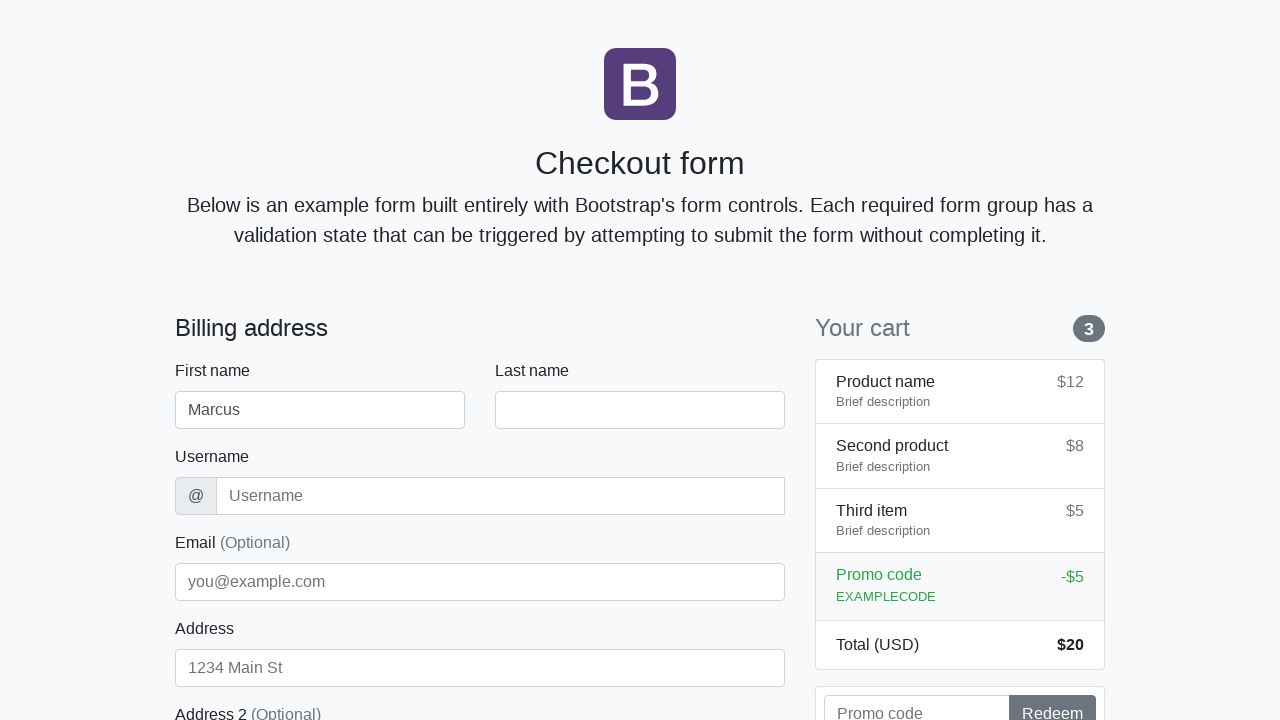

Filled last name with 'Johnson' on #lastName
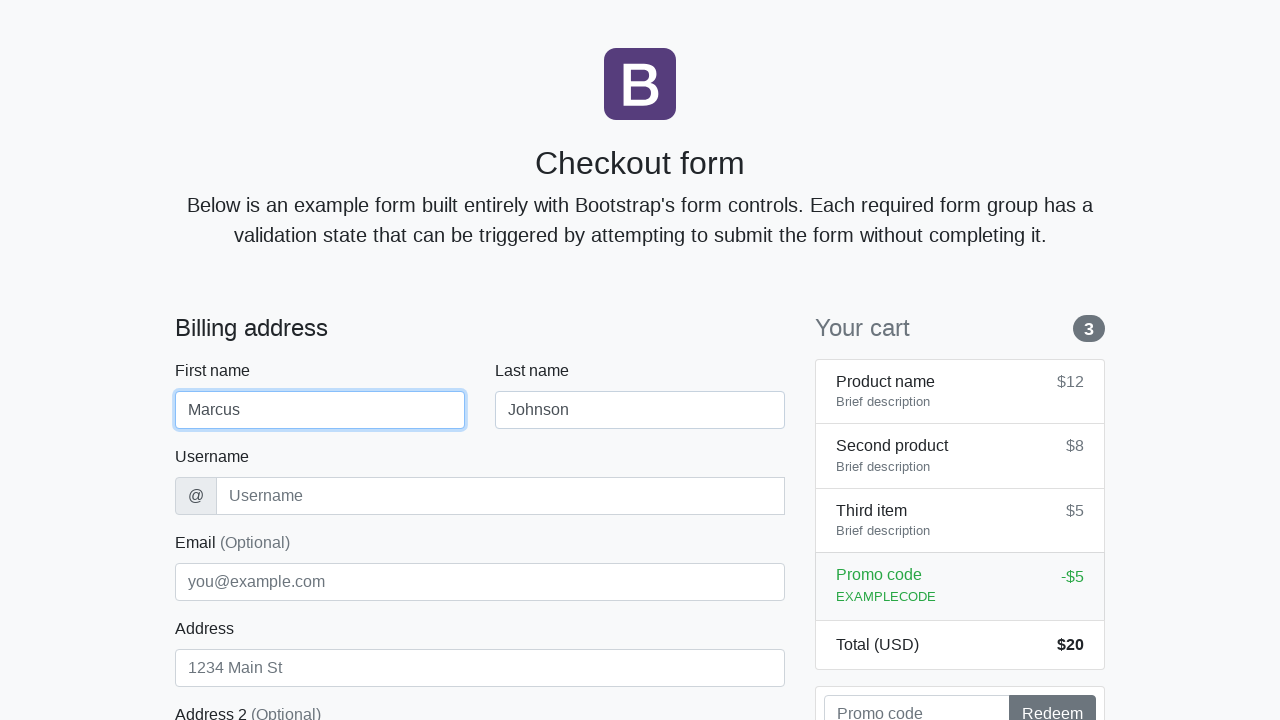

Filled username with 'mjohnson2024' on #username
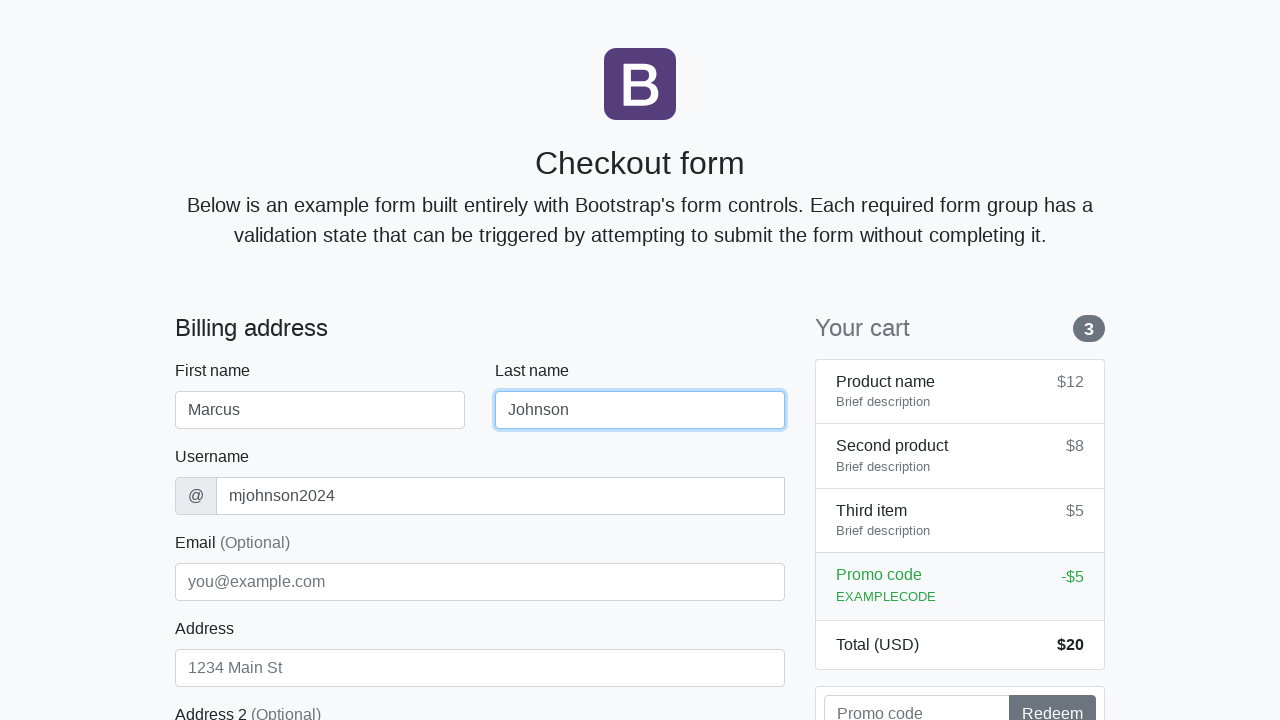

Filled address with '742 Evergreen Terrace' on #address
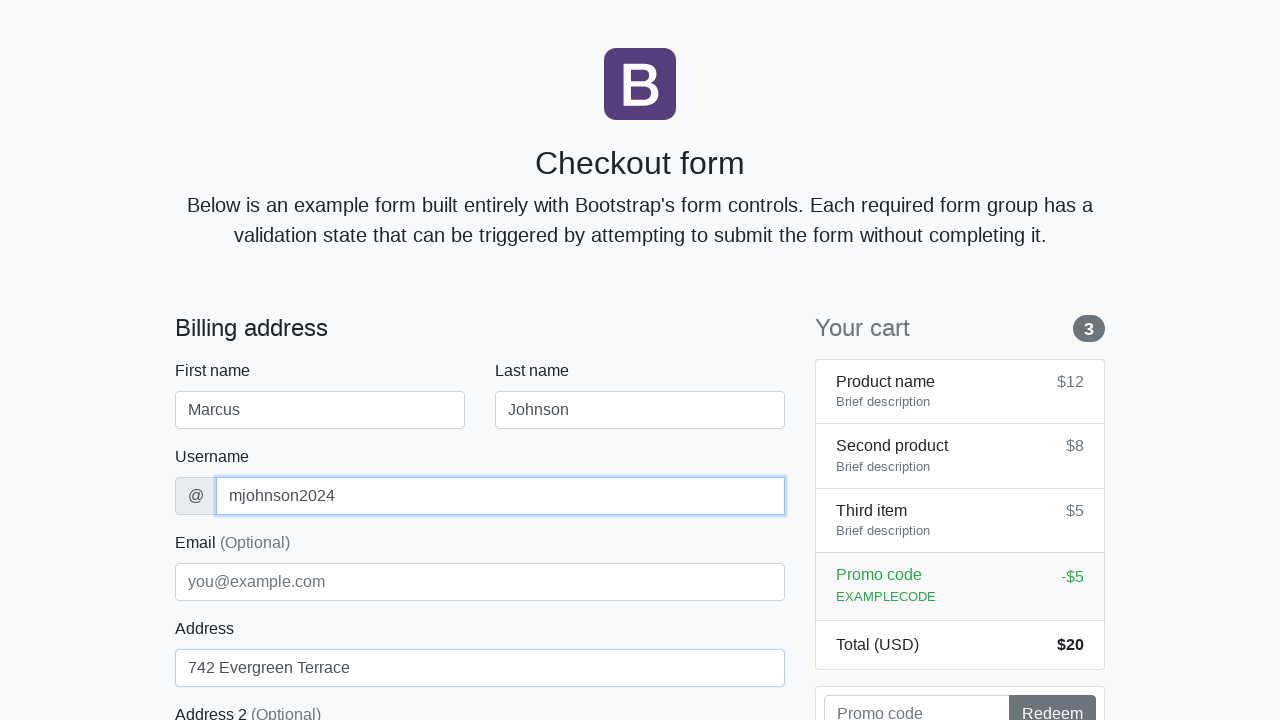

Filled email with 'marcus.johnson@example.com' on #email
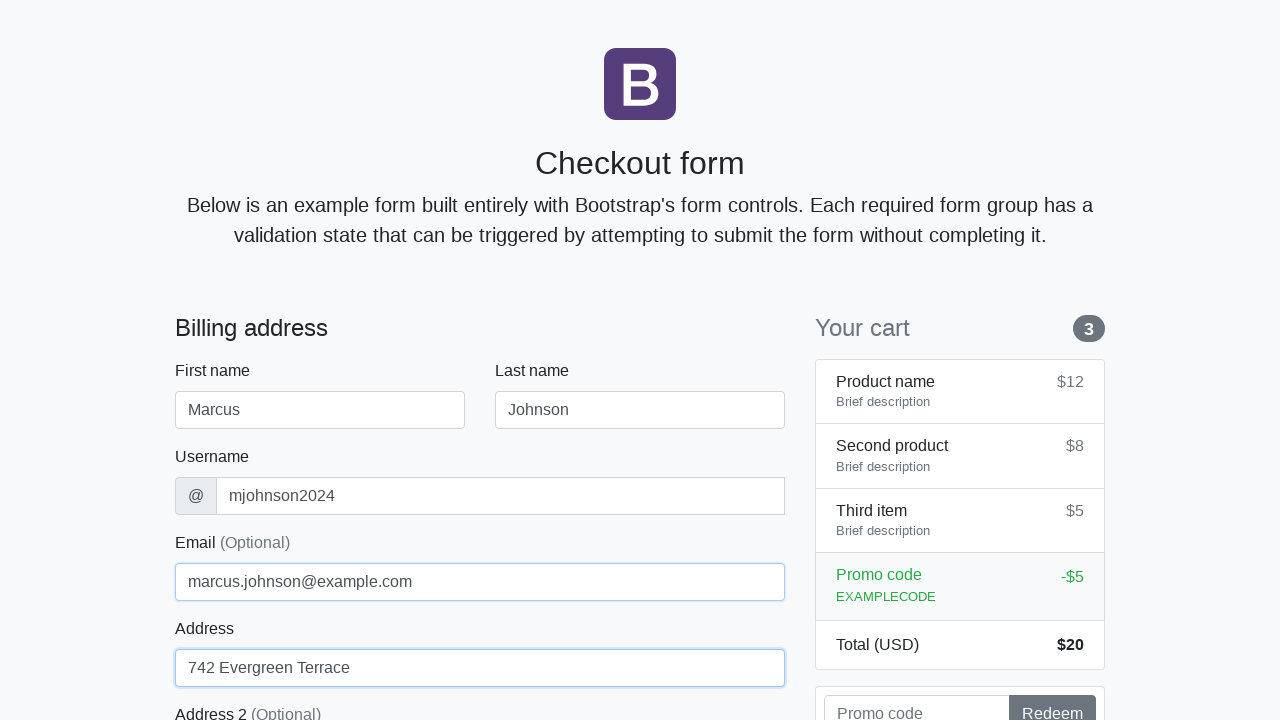

Selected 'United States' from country dropdown on #country
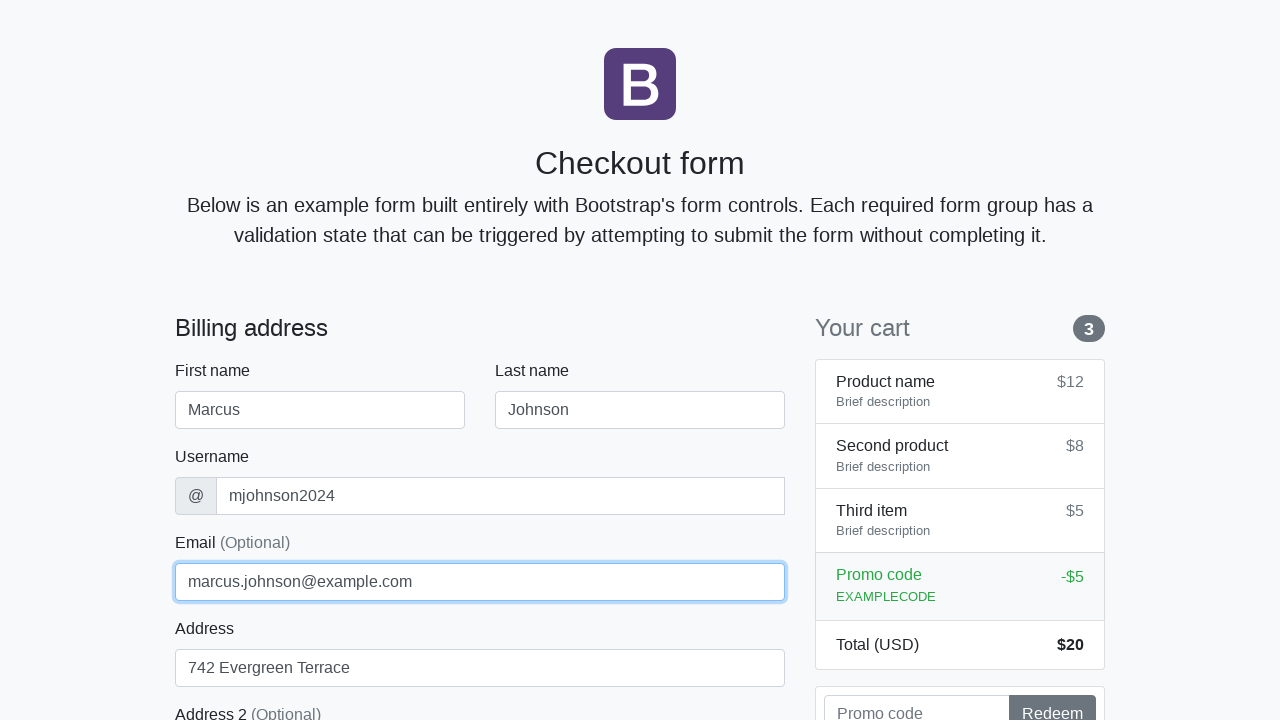

Selected 'California' from state dropdown on #state
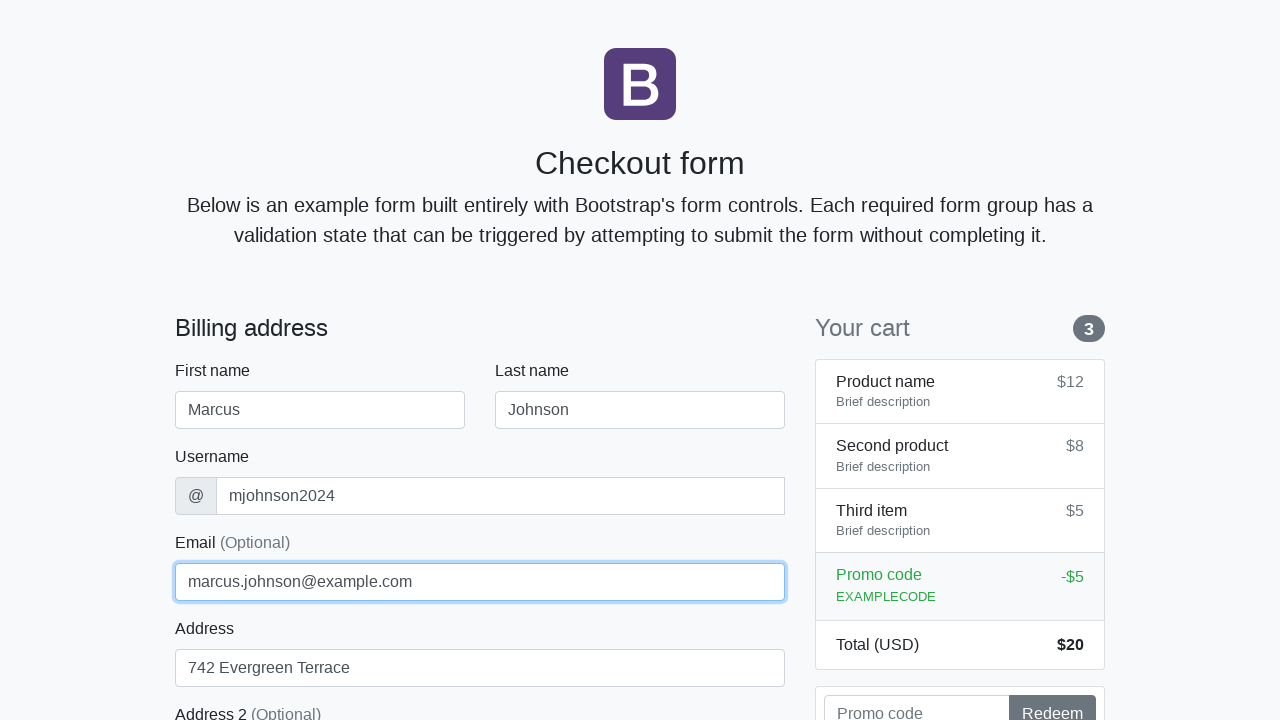

Filled zip code with '90210' on #zip
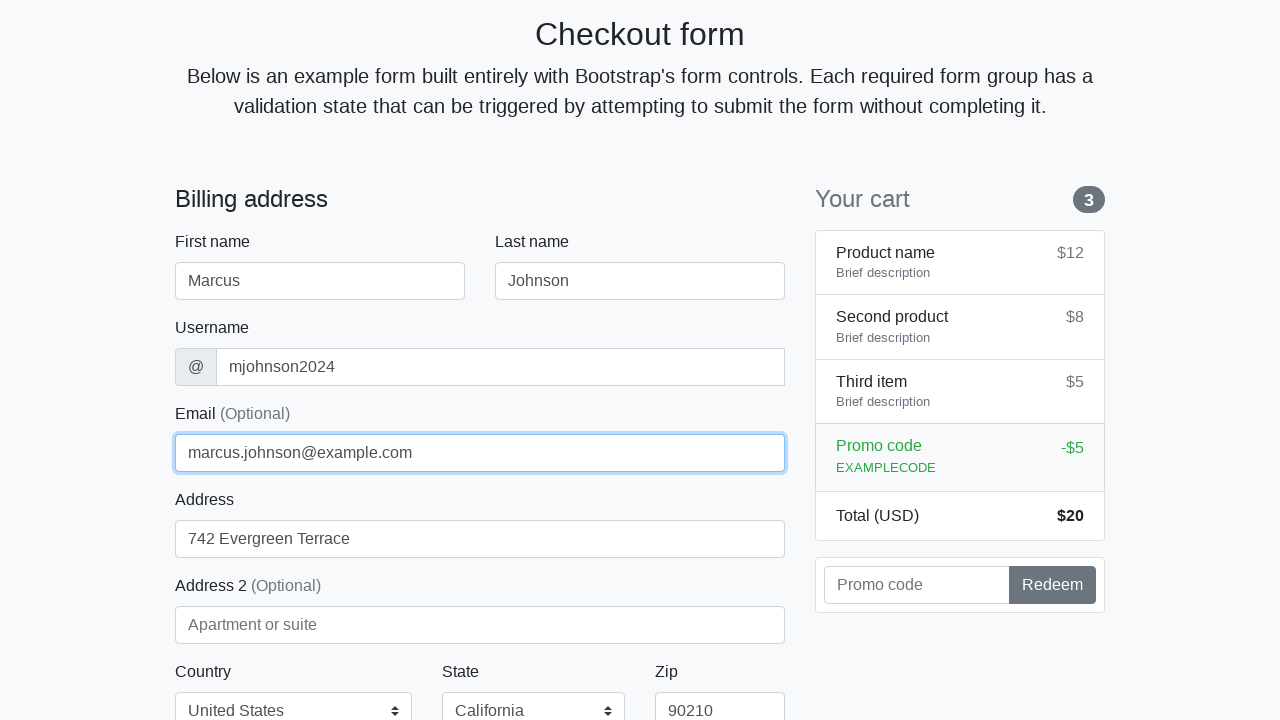

Filled credit card name with 'Marcus Johnson' on #cc-name
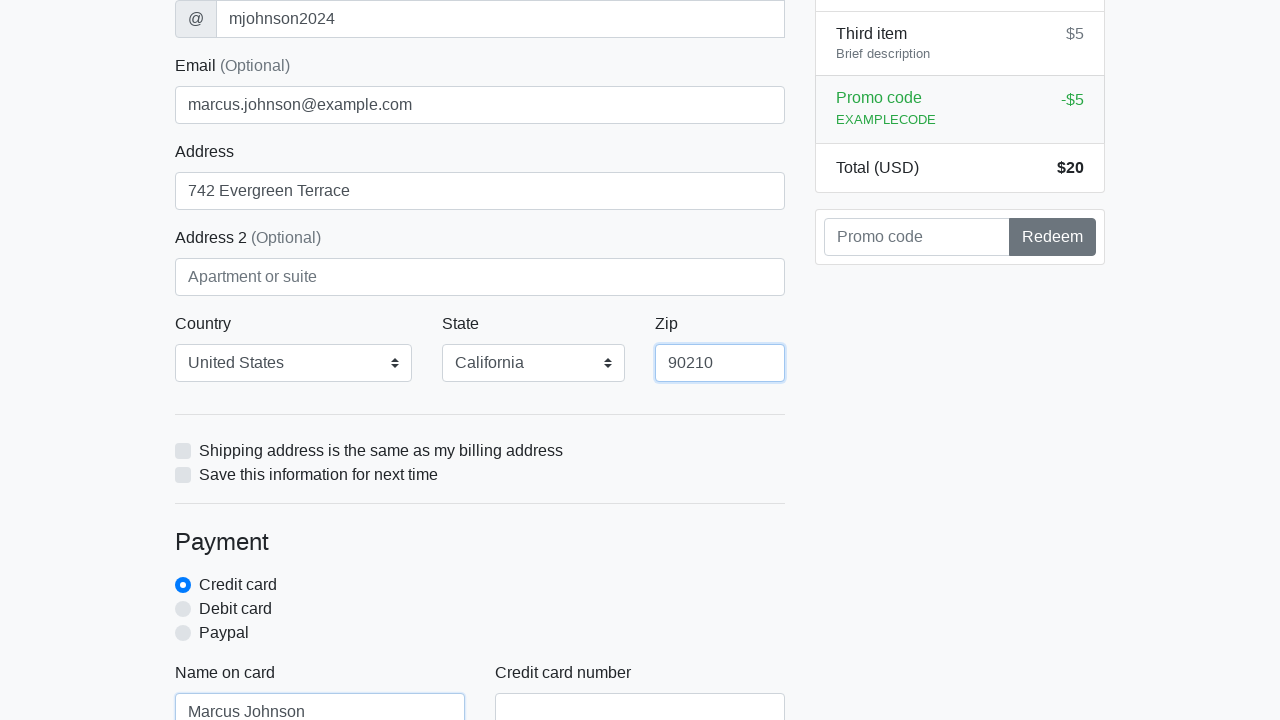

Filled credit card number on #cc-number
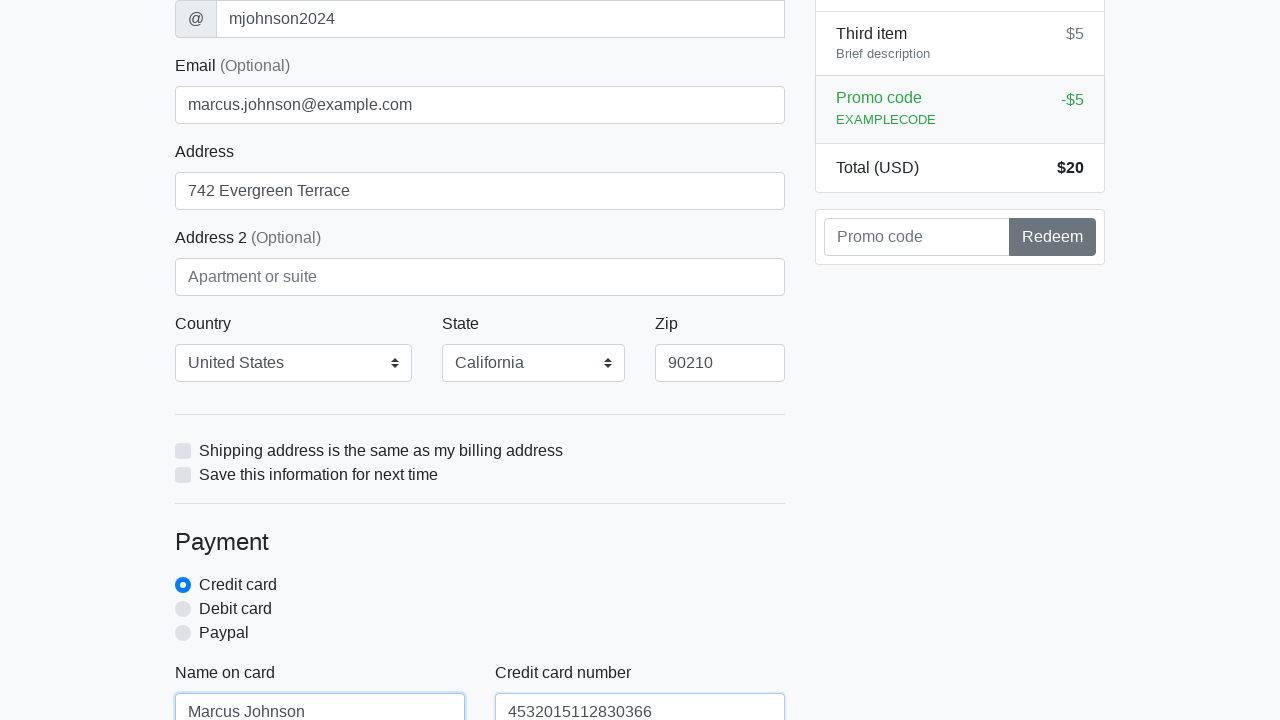

Filled credit card expiration with '12/2025' on #cc-expiration
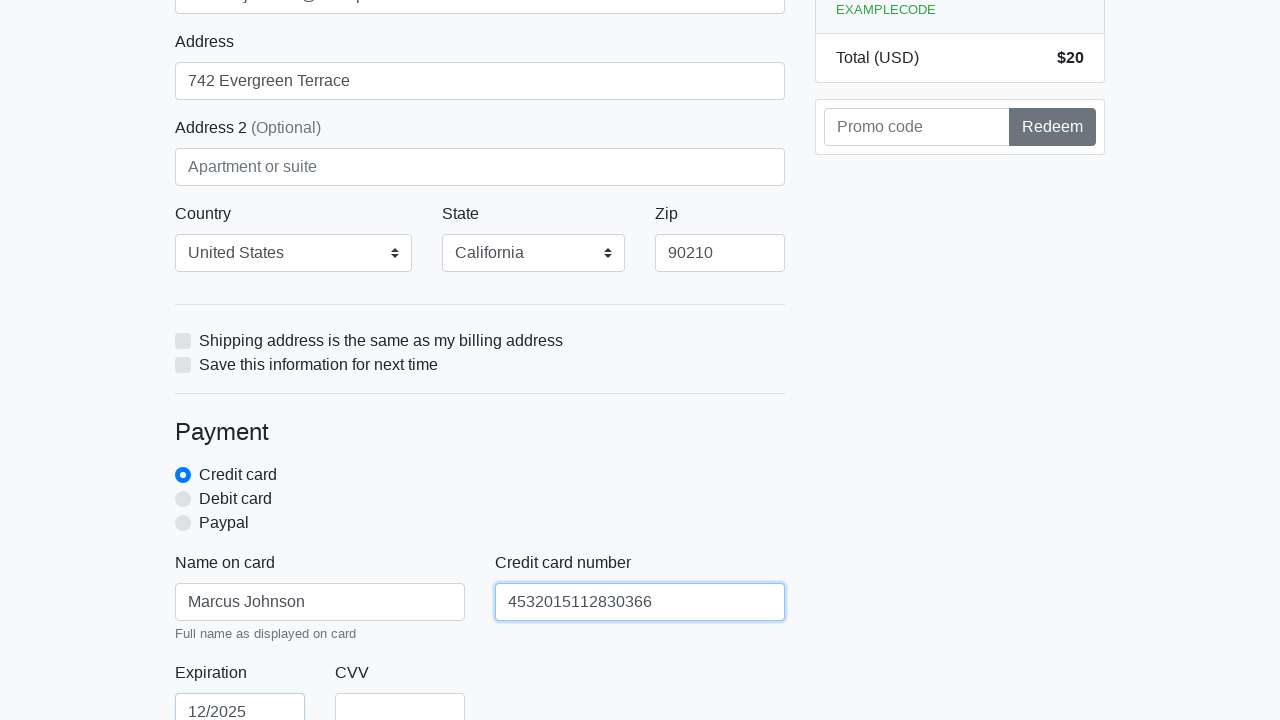

Filled credit card CVV with '123' on #cc-cvv
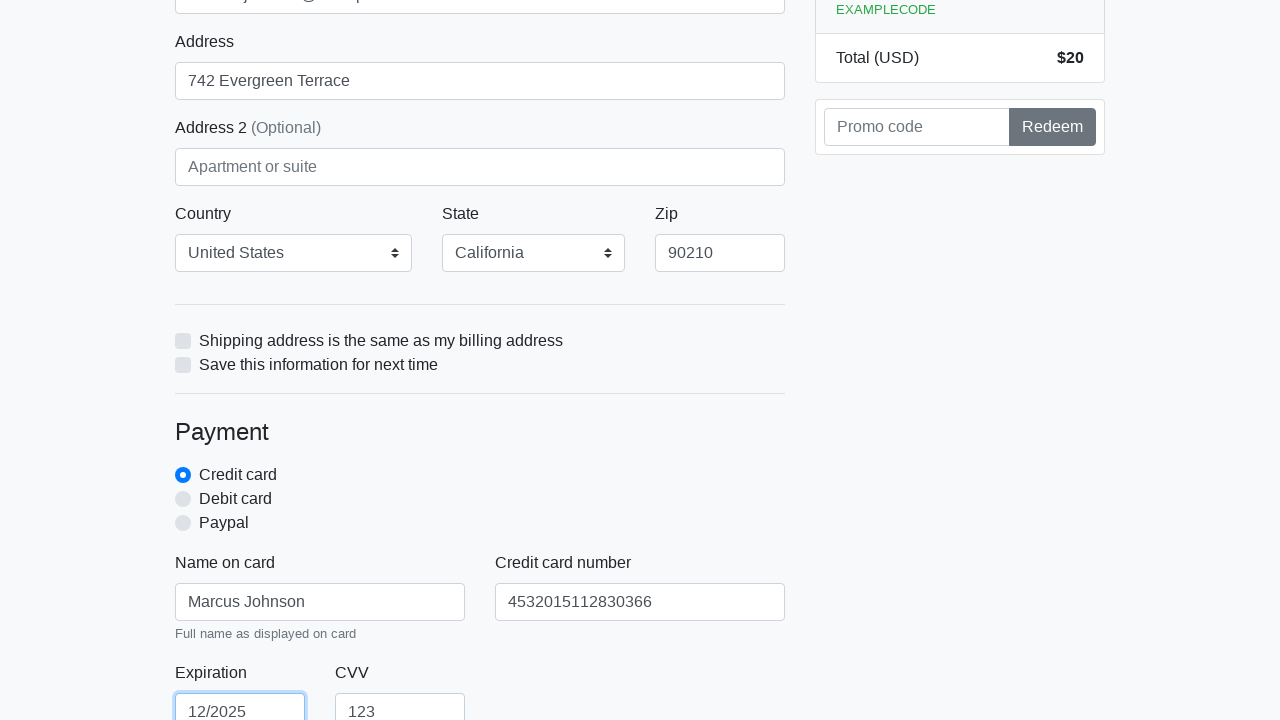

Clicked the submit button to complete checkout at (480, 500) on xpath=/html/body/div/div[2]/div[2]/form/button
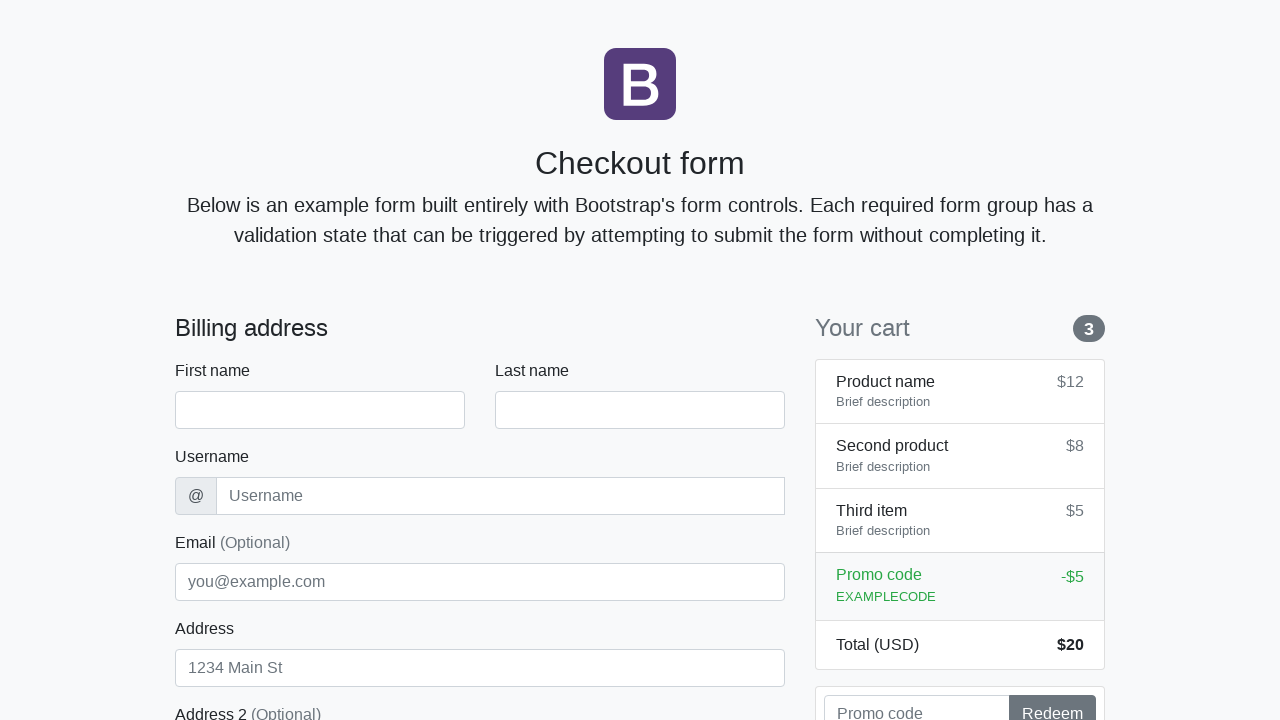

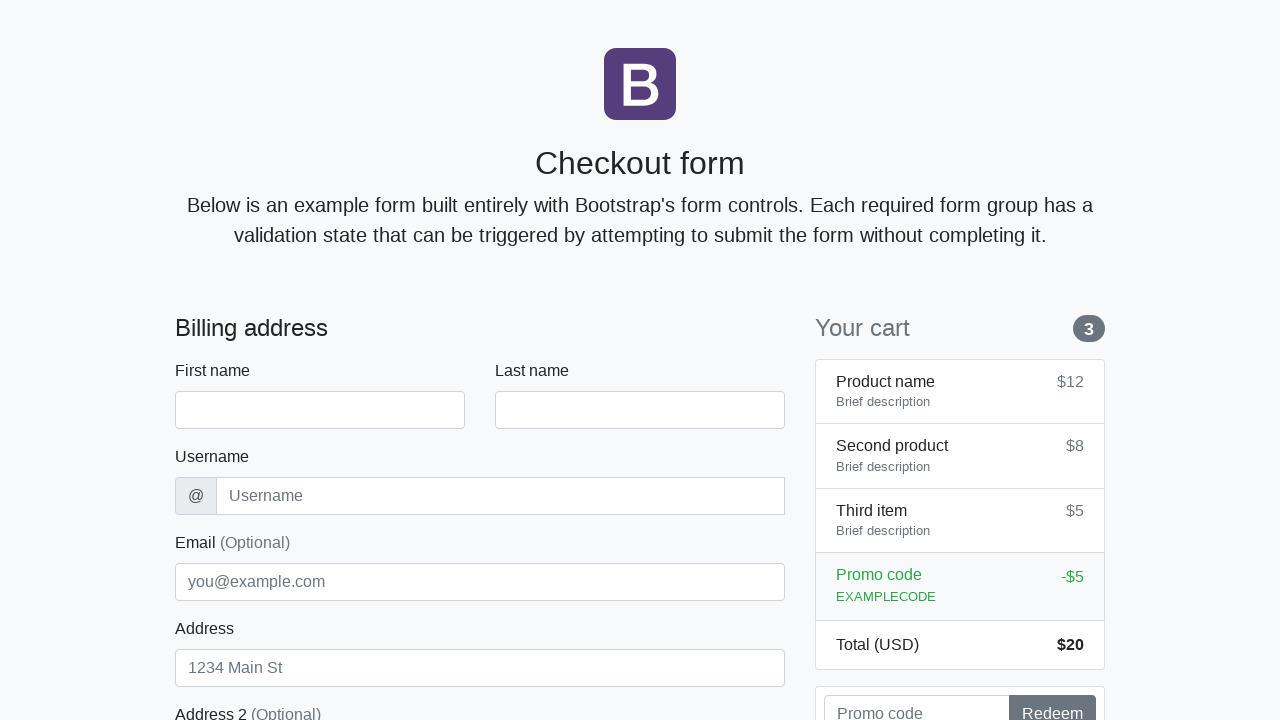